Navigates to the UKALA agent directory page and clicks on the agent search name input field to simulate user interaction.

Starting URL: https://www.ukala.org.uk/agent-search/ukala-agent-directory/

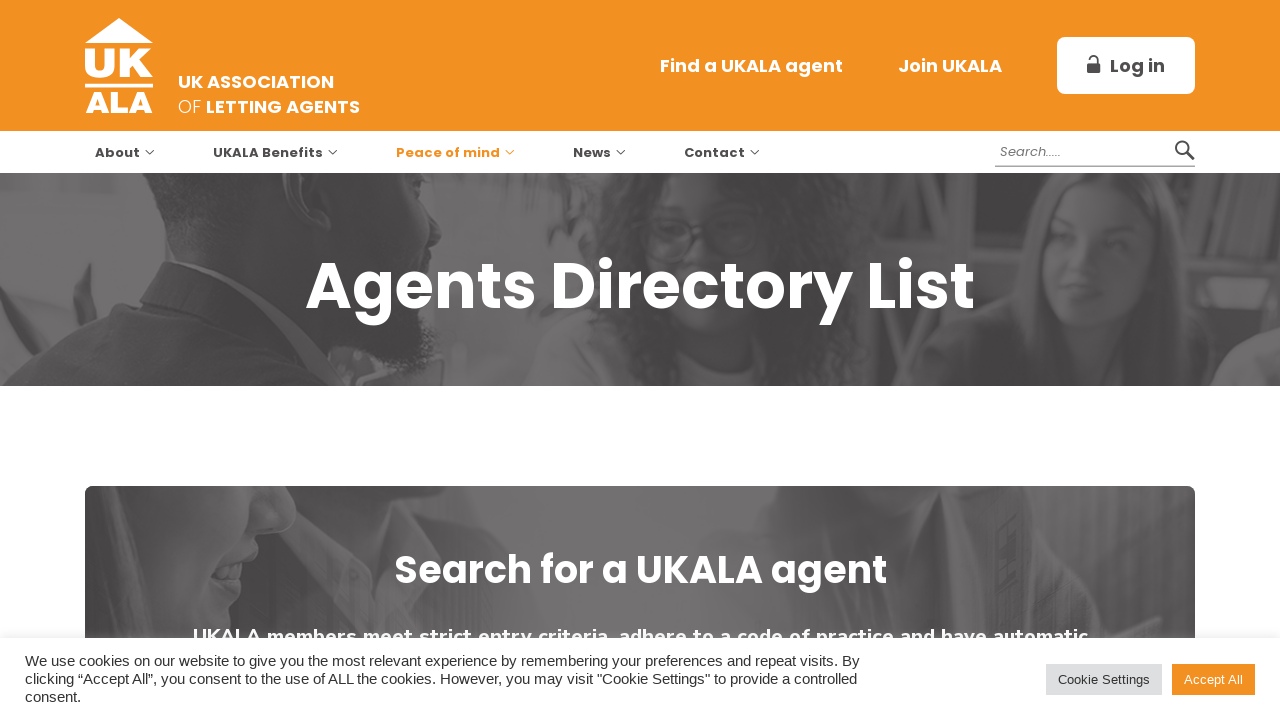

Navigated to UKALA agent directory page
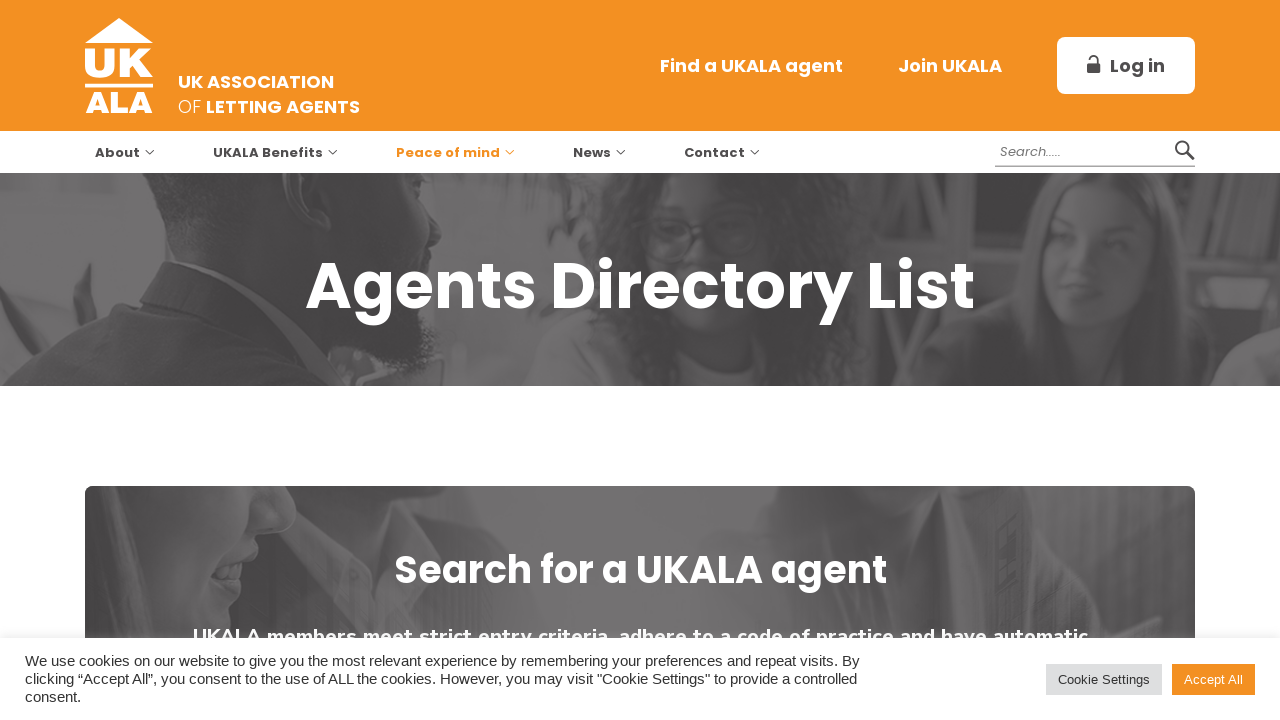

Page fully loaded (networkidle)
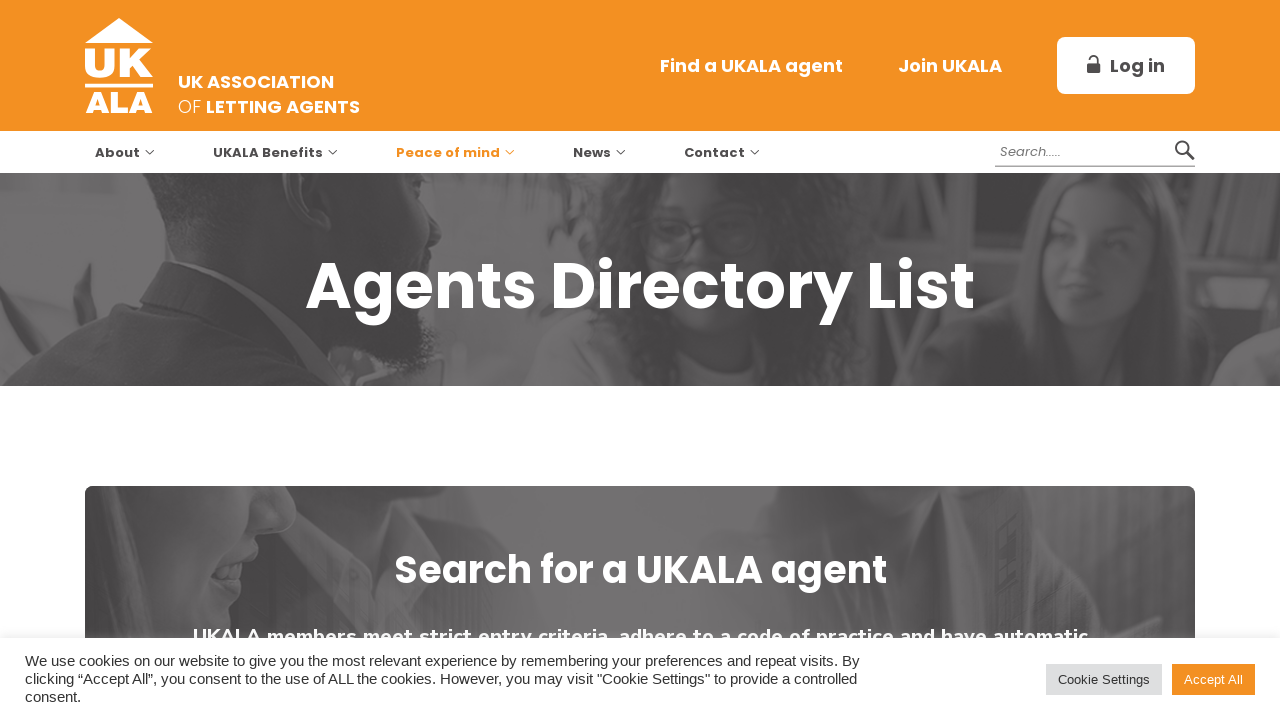

Clicked on agent search name input field at (788, 360) on #ag_search_name
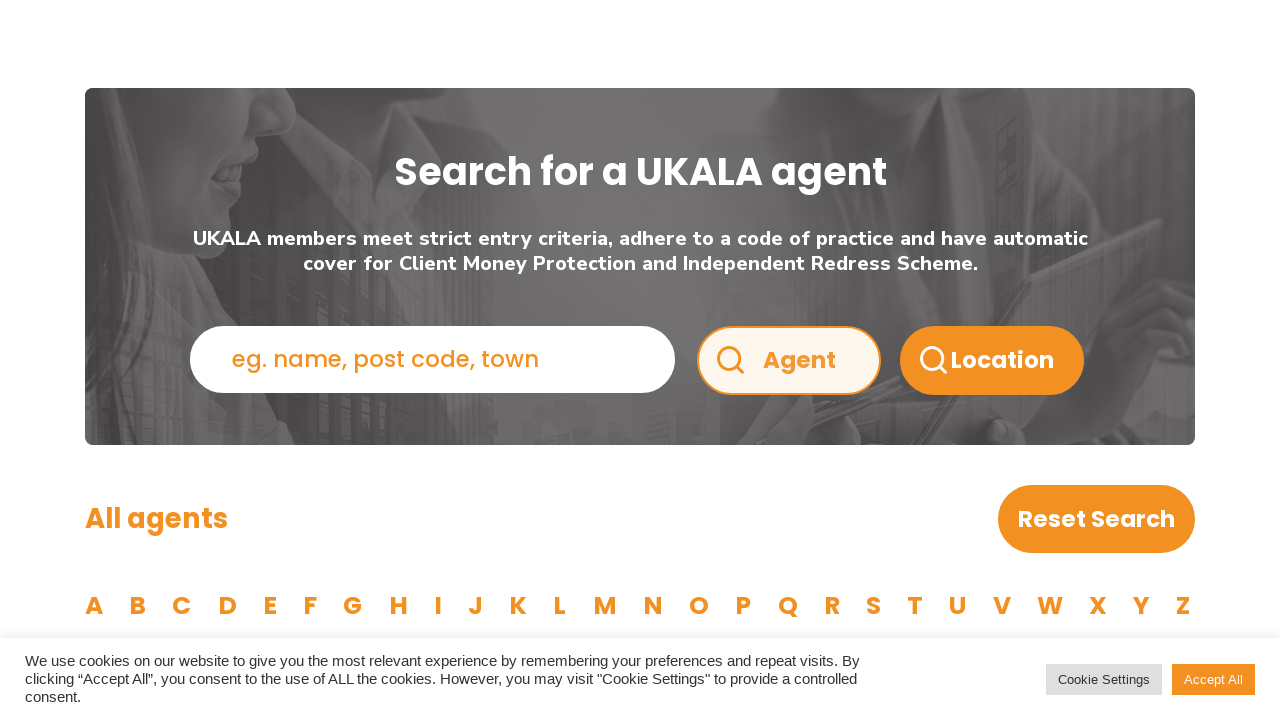

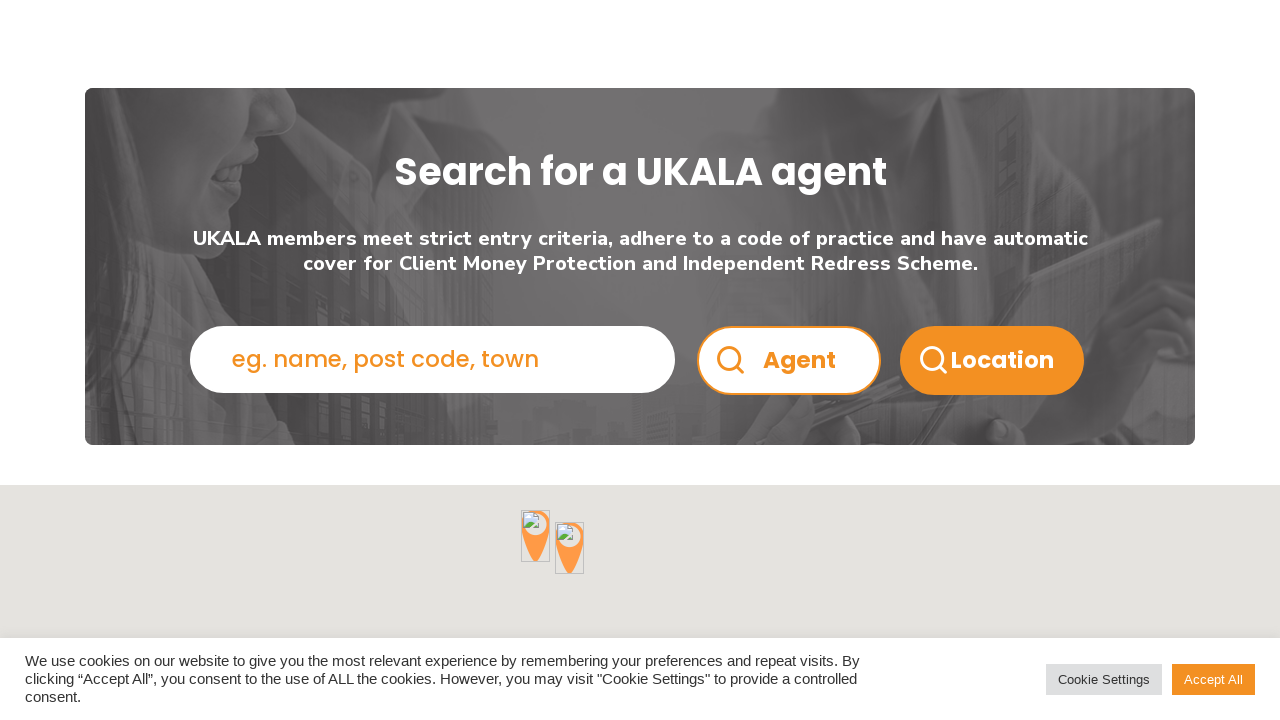